Tests the search filter functionality by entering a search term and verifying that matching cards are shown while unrelated cards are hidden.

Starting URL: https://jira.trungk18.com/project/board

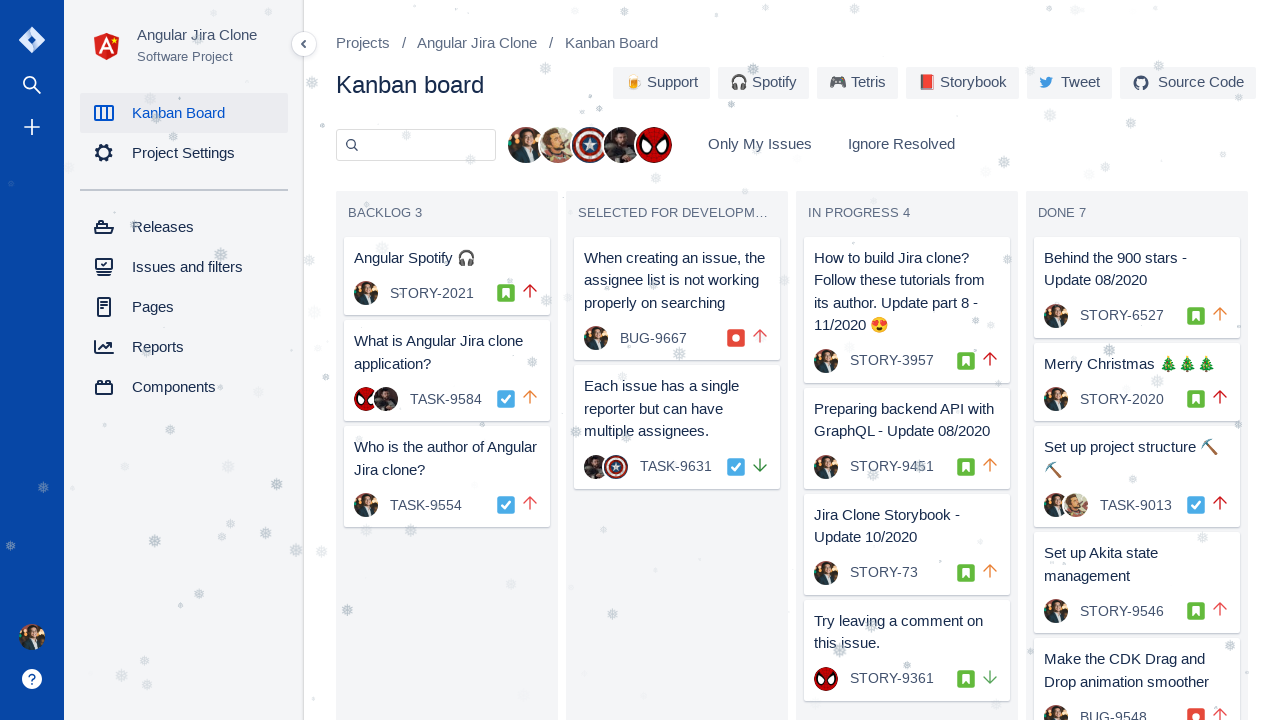

Waited for board to load (Backlog selector)
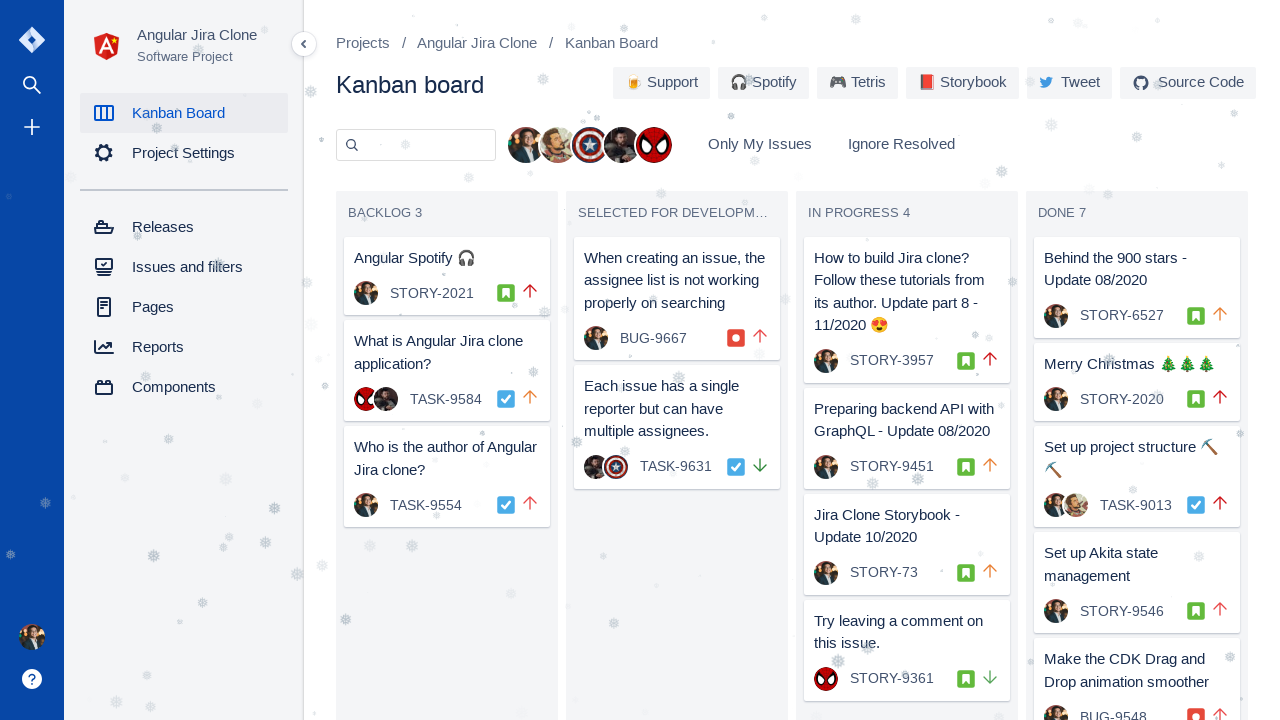

Filled search input with keyword 'merry' on input.form-input
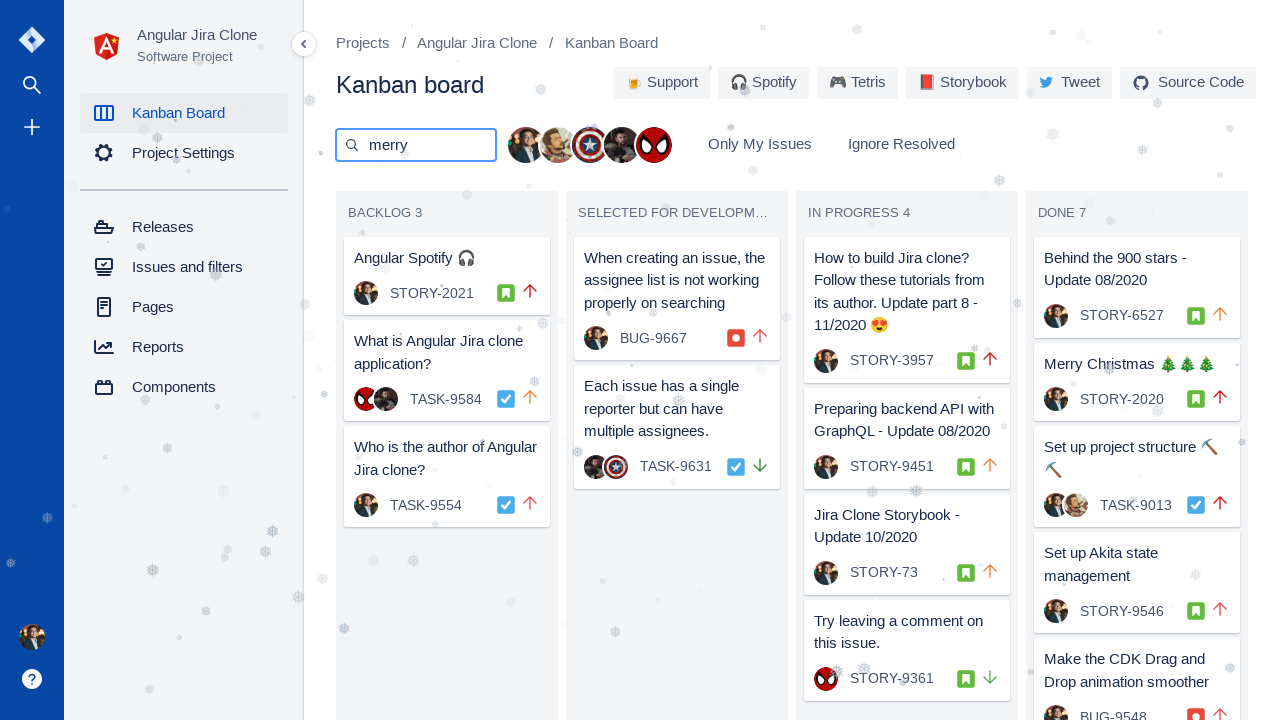

Waited for UI to update search results
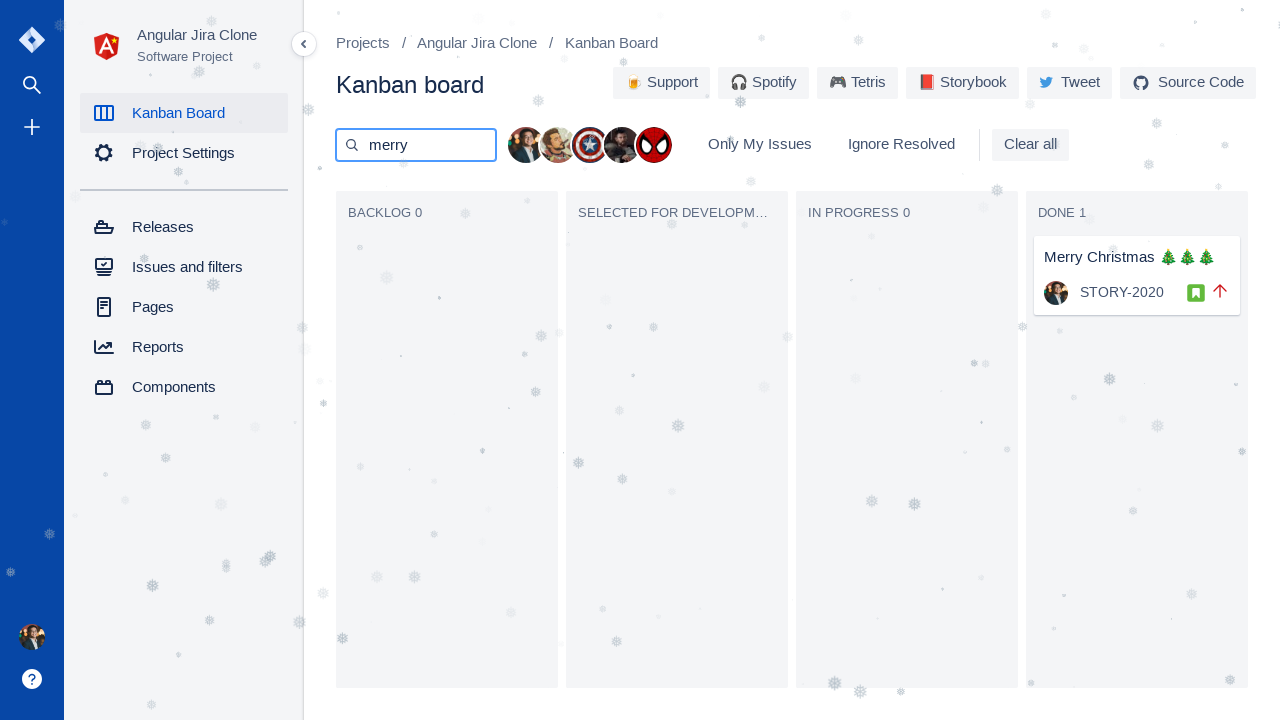

Verified 'Merry Christmas' card is visible
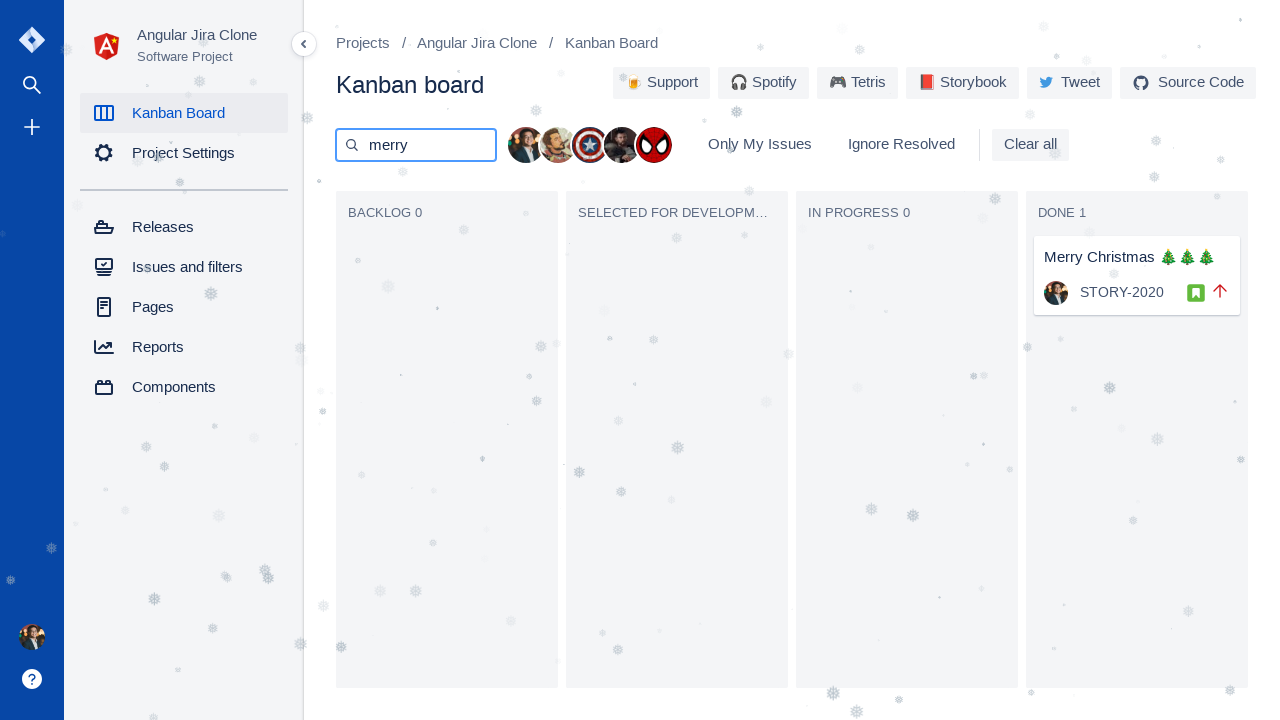

Verified 'STORY-2021' card is hidden when searching 'merry'
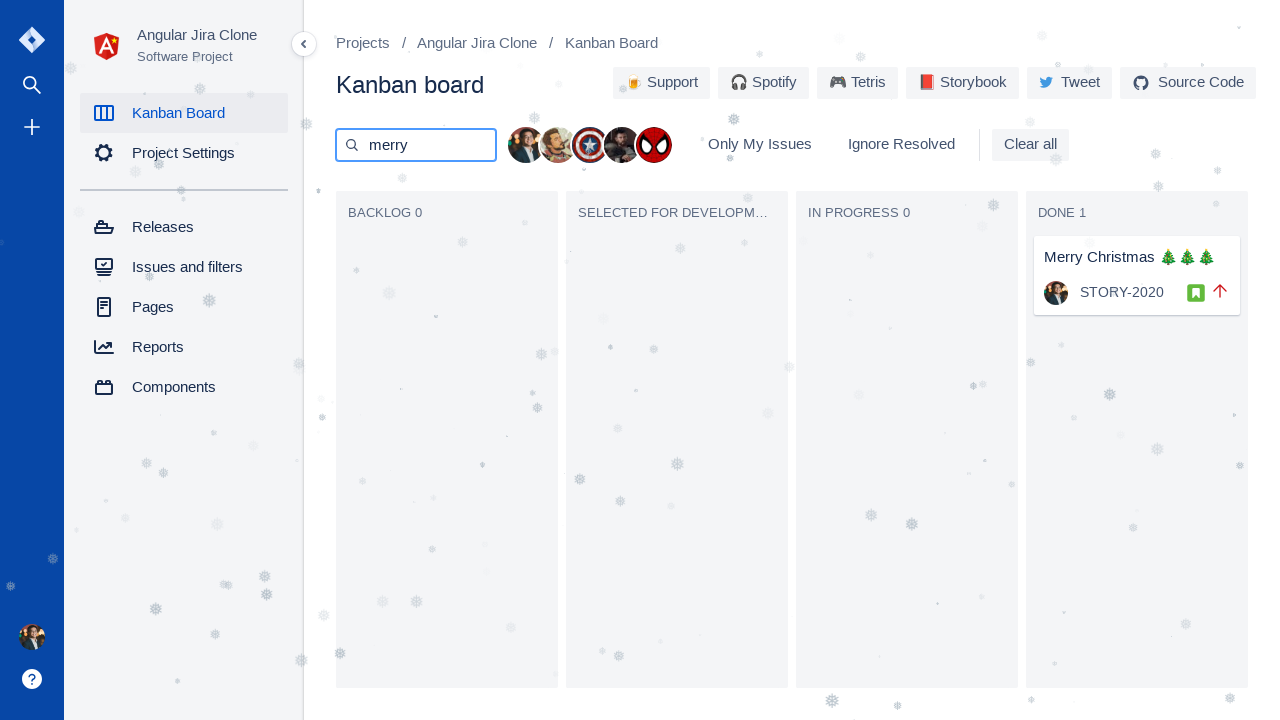

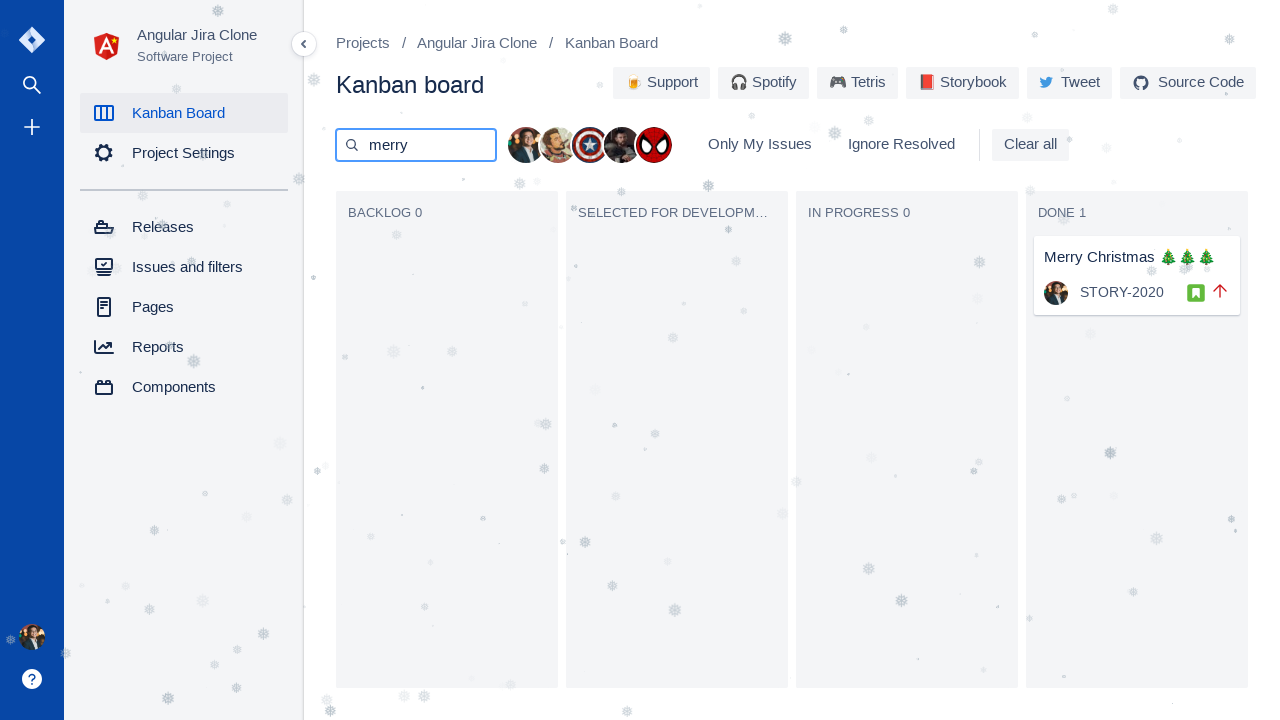